Tests the dynamic dropdown functionality on SpiceJet website by selecting origin (BLR - Bangalore) and destination (MAA - Chennai) airports from dropdown menus

Starting URL: https://www.spicejet.com/

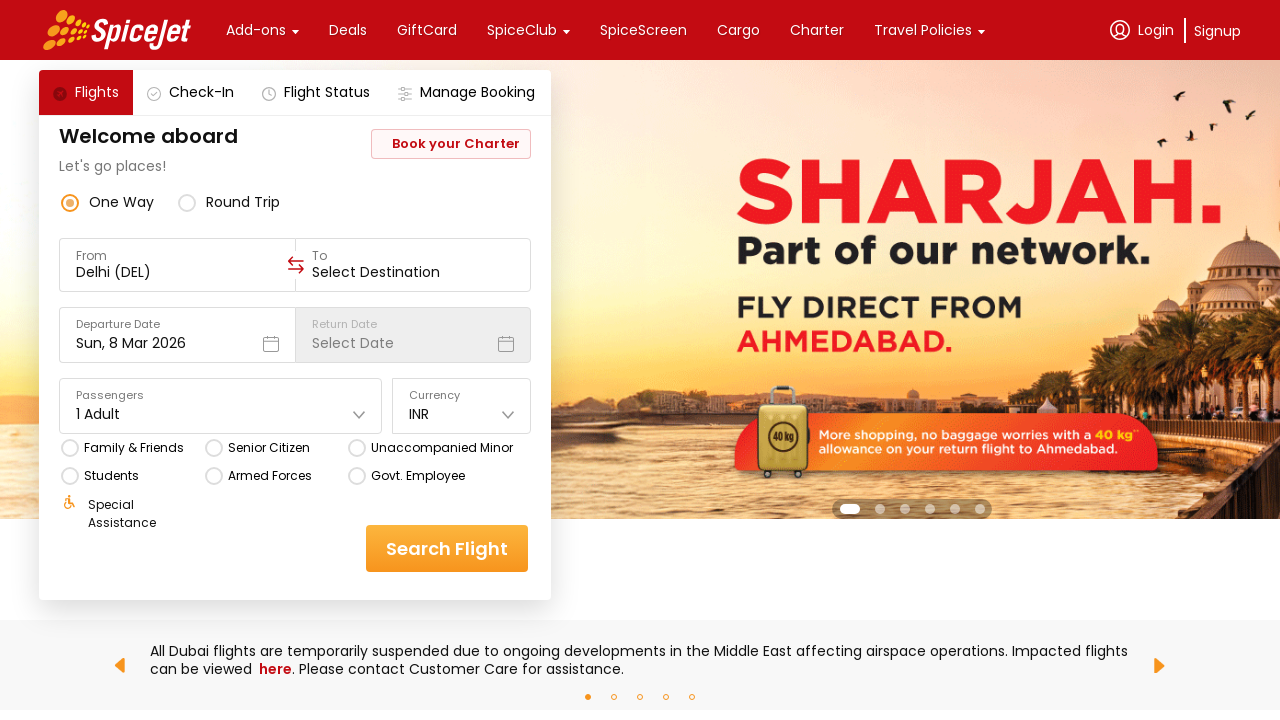

Clicked on origin airport dropdown at (177, 265) on div[data-testid='to-testID-origin']
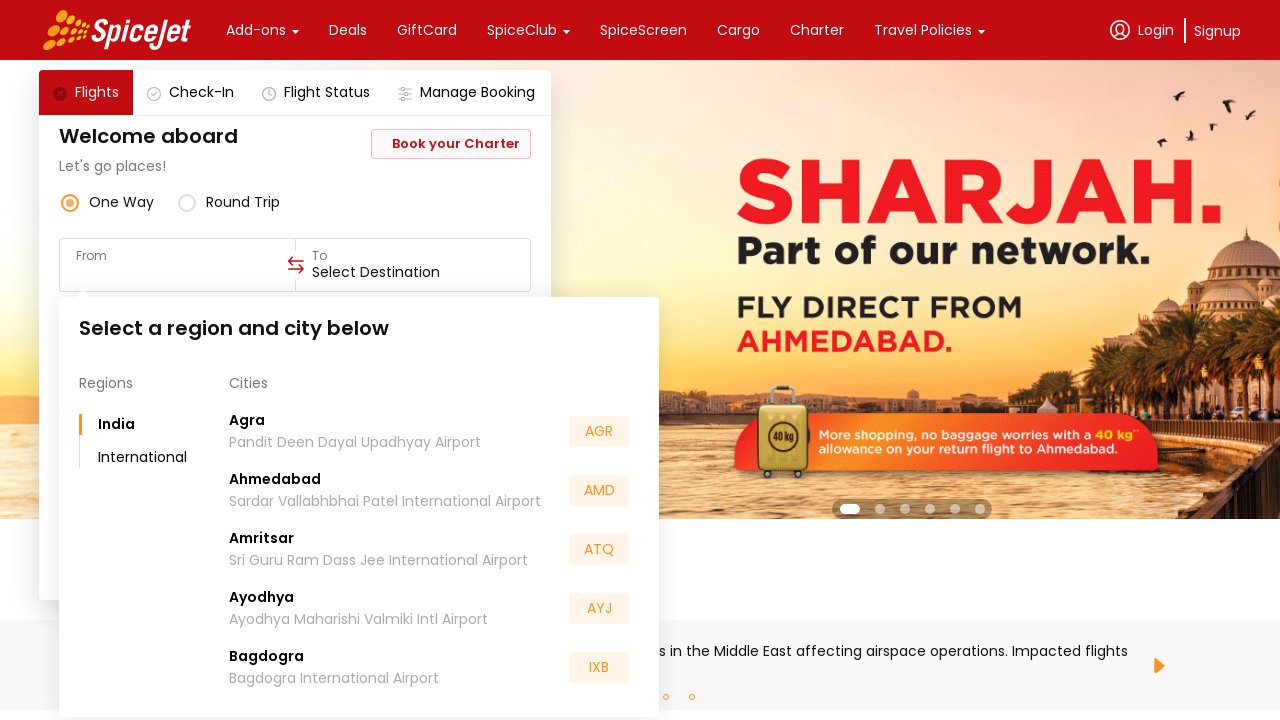

Selected Bangalore (BLR) as origin airport at (599, 552) on xpath=//div[contains(text(),'BLR')]
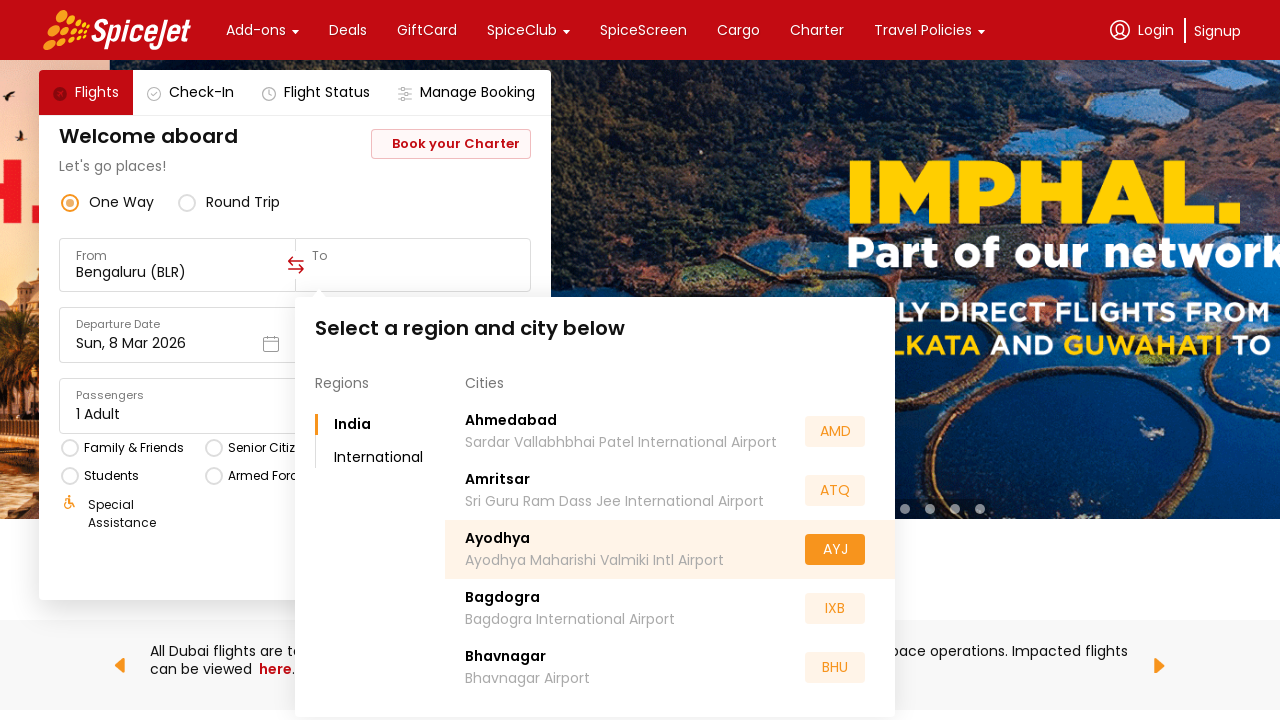

Selected Chennai (MAA) as destination airport at (835, 552) on (//div[contains(text(),'MAA')])
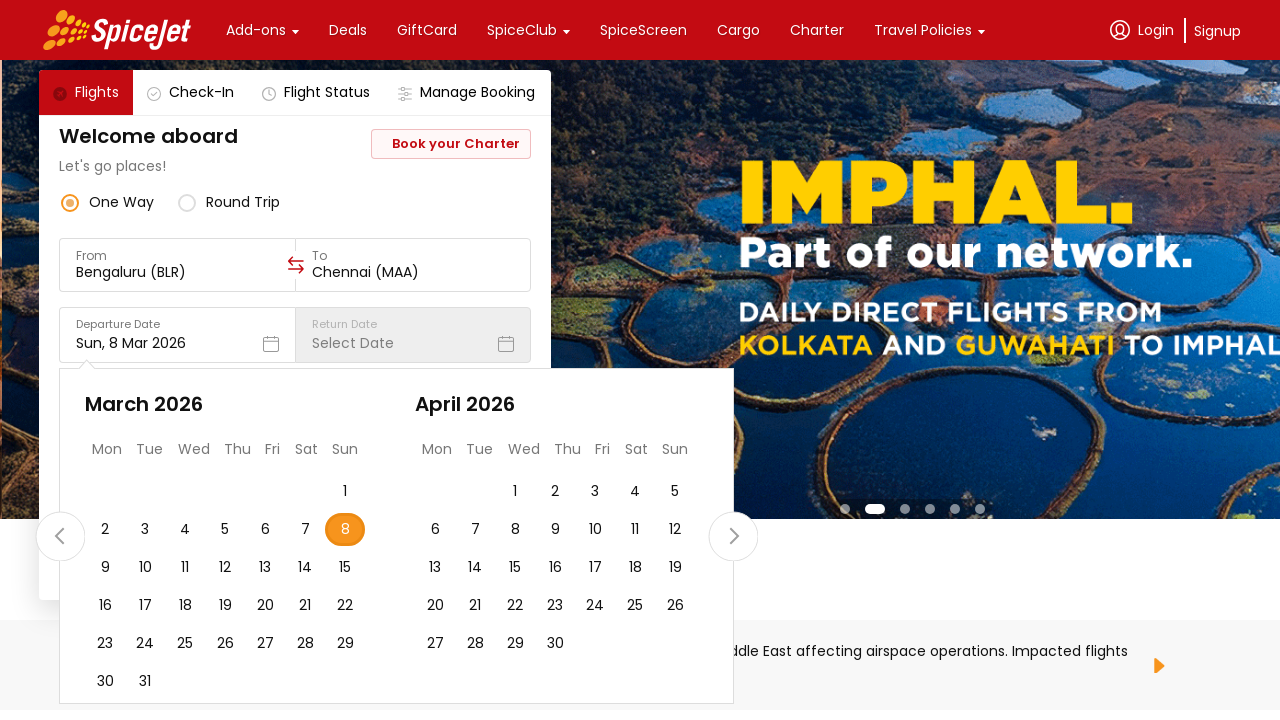

Waited for selection to be processed
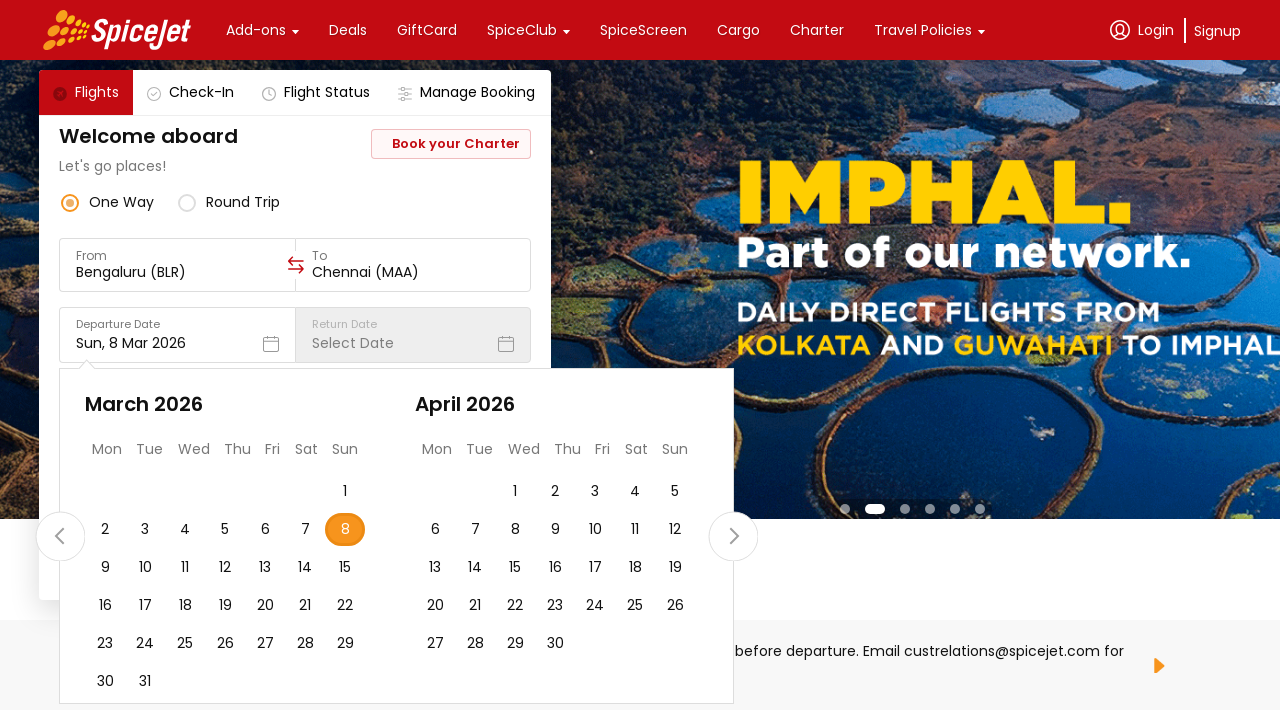

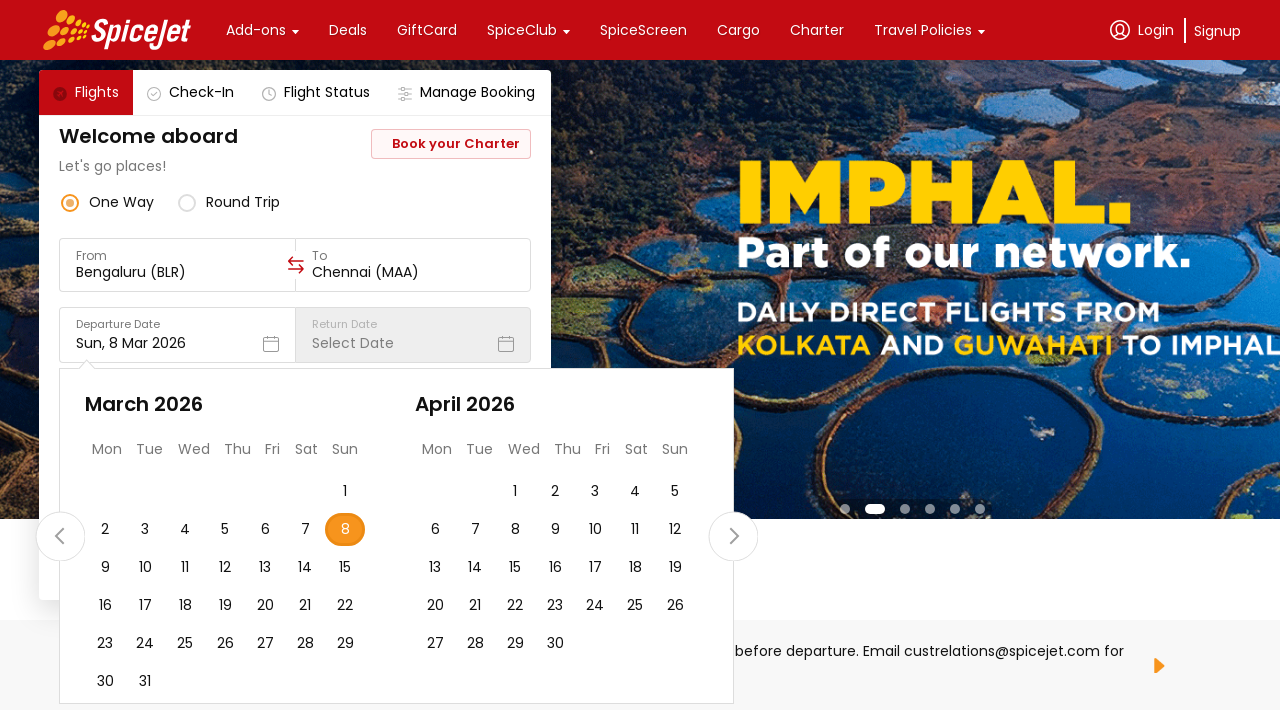